Tests alert handling by clicking a button that triggers an alert and accepting it

Starting URL: https://testautomationpractice.blogspot.com/

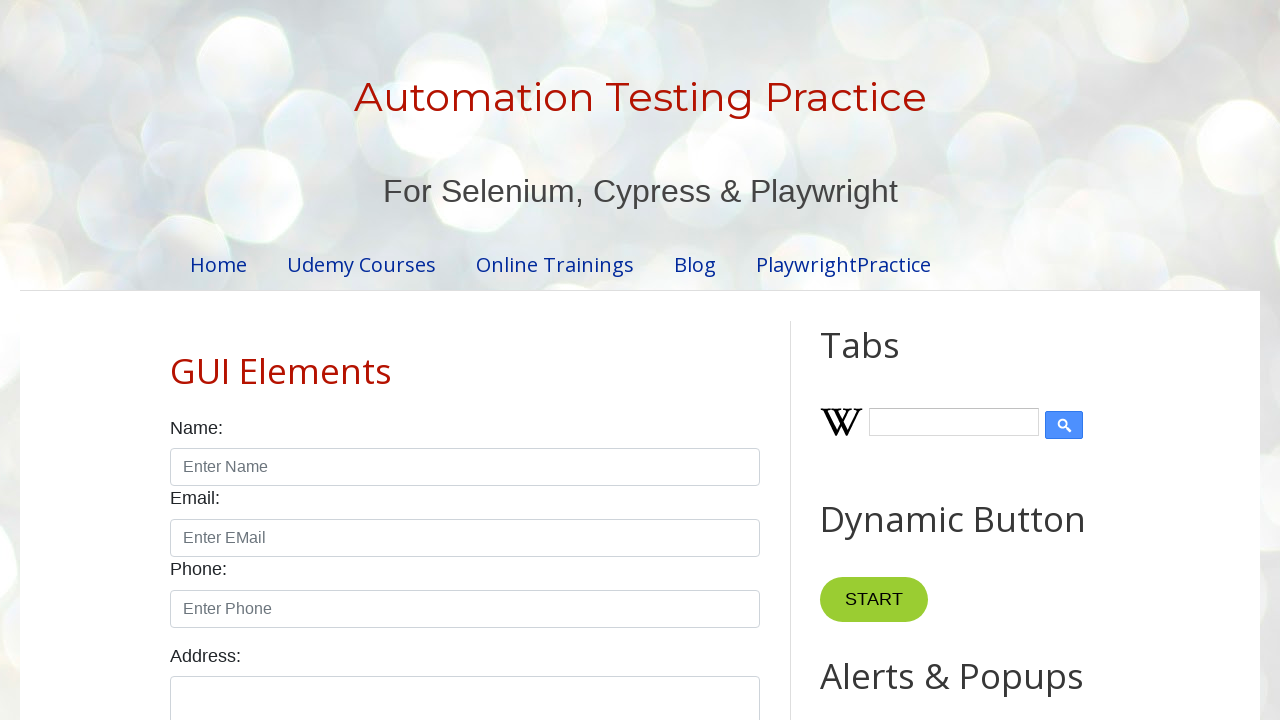

Clicked button that triggers alert at (880, 361) on button[onclick='myFunction()']
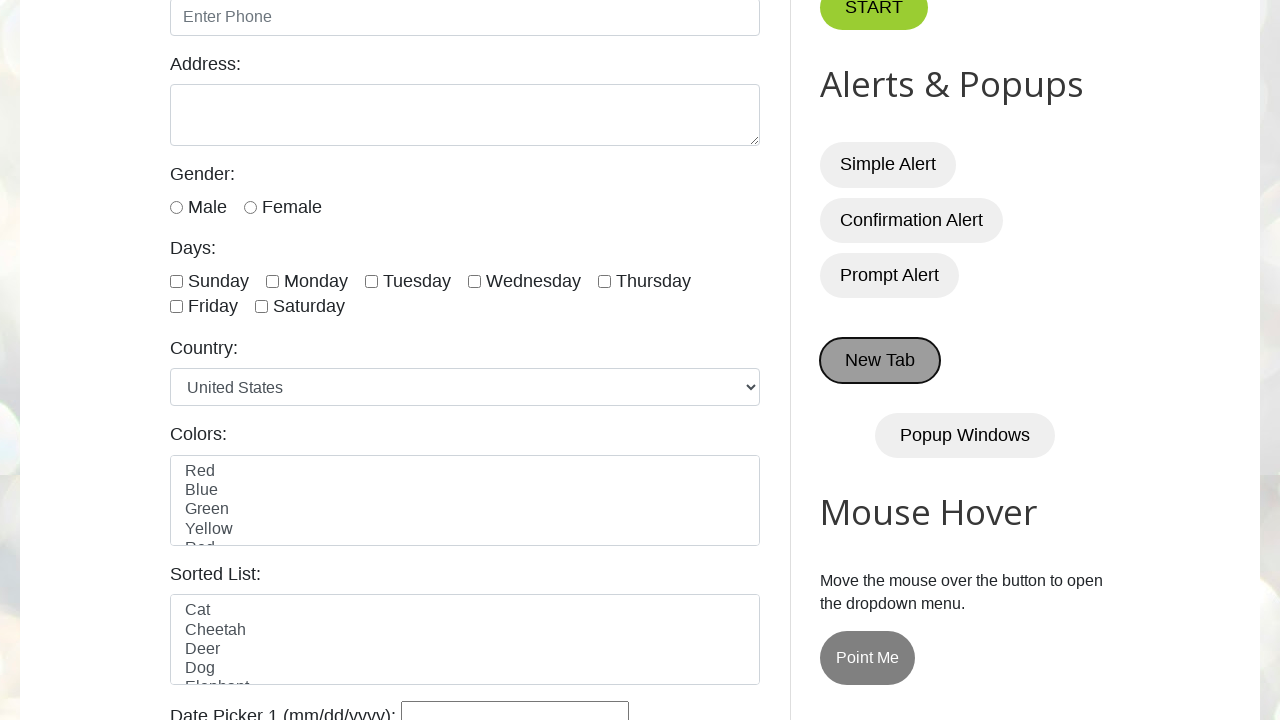

Set up dialog handler to accept alert
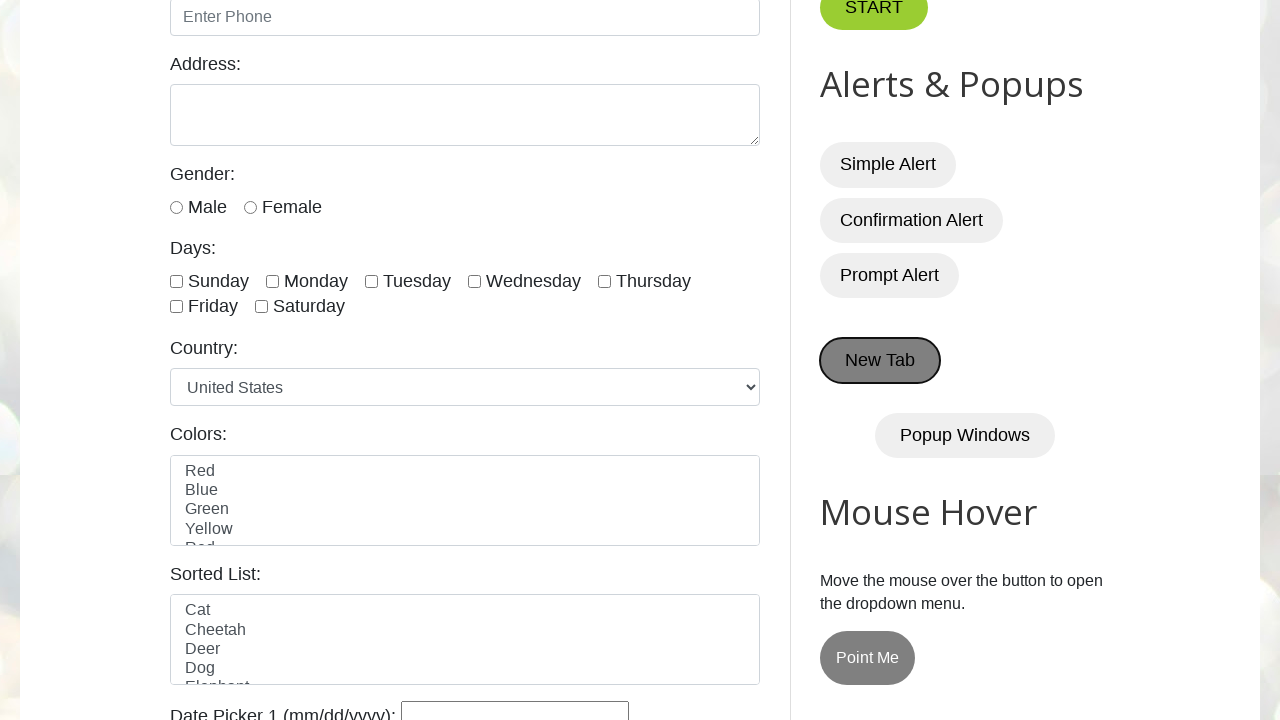

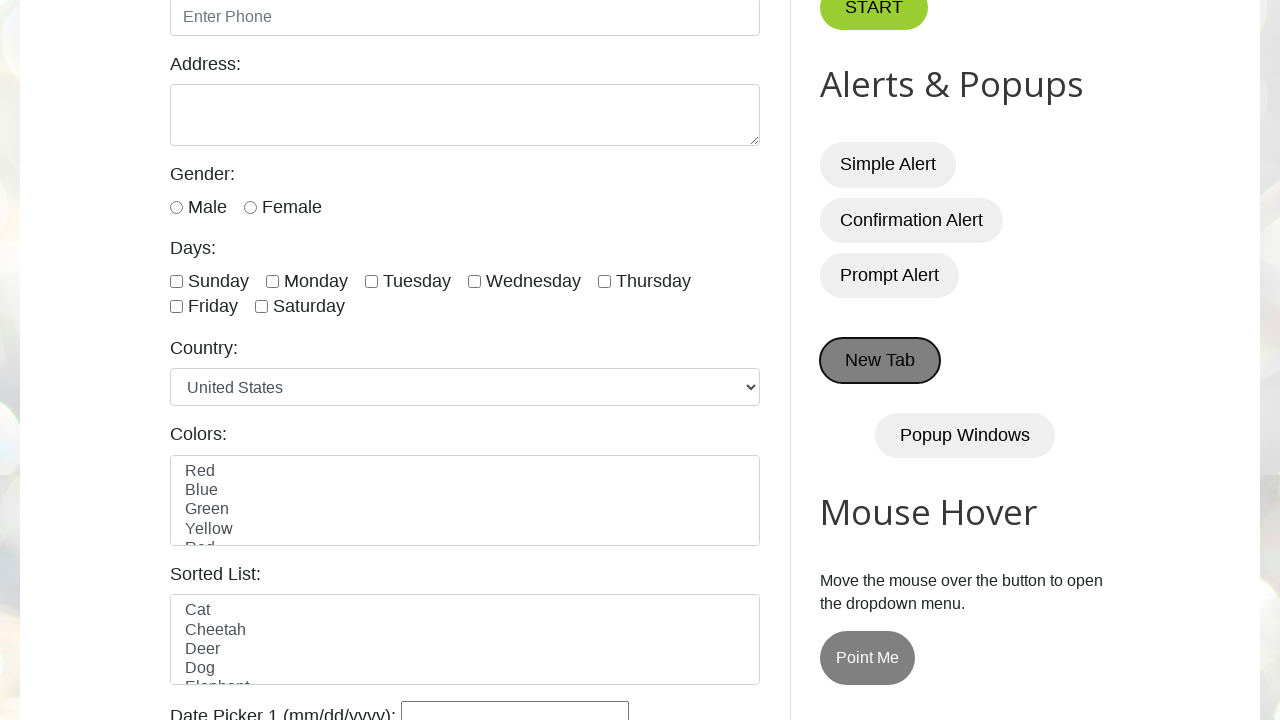